Launches the OpenCart demo site and verifies the page title is "Your Store"

Starting URL: http://opencart.abstracta.us/

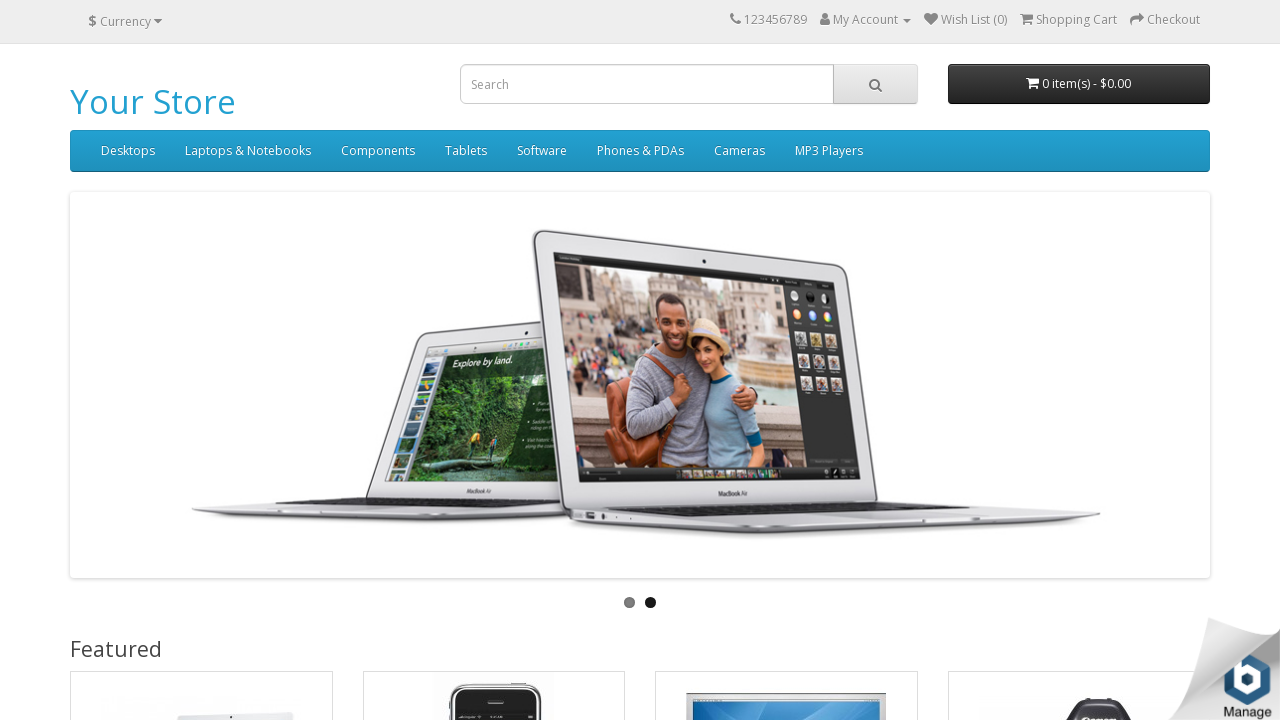

Waited for page to reach domcontentloaded state
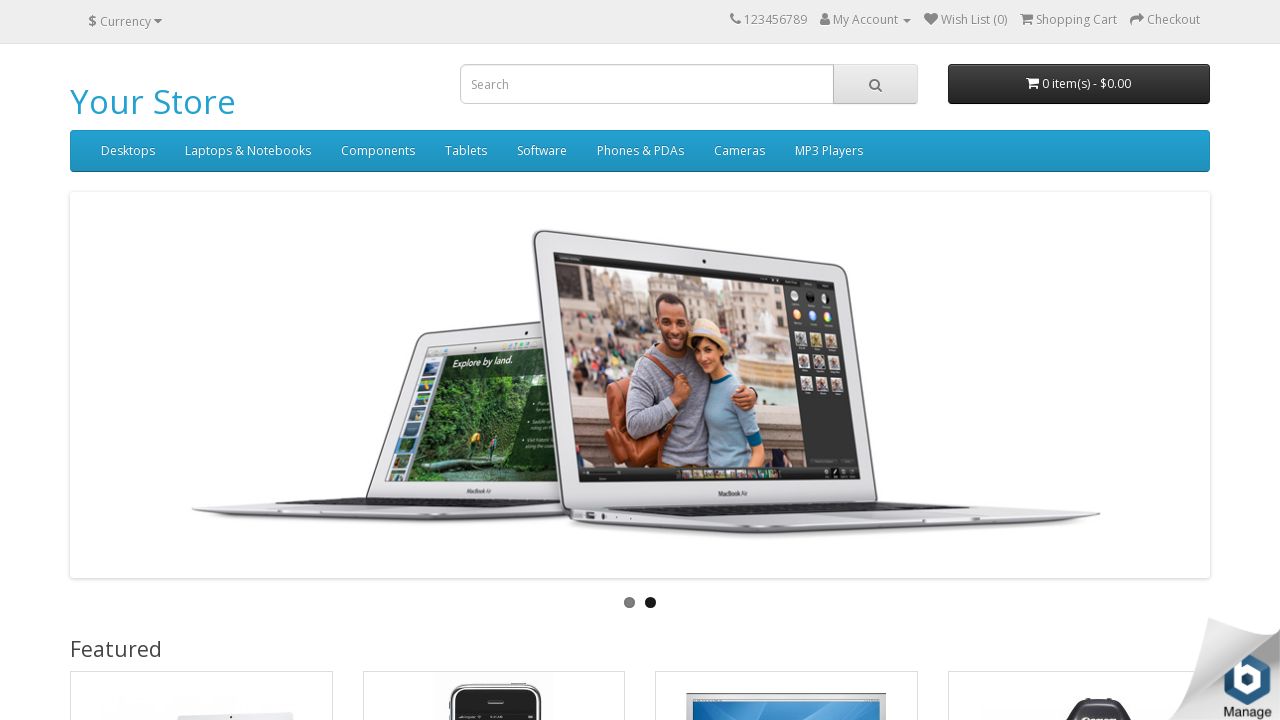

Verified page title is 'Your Store'
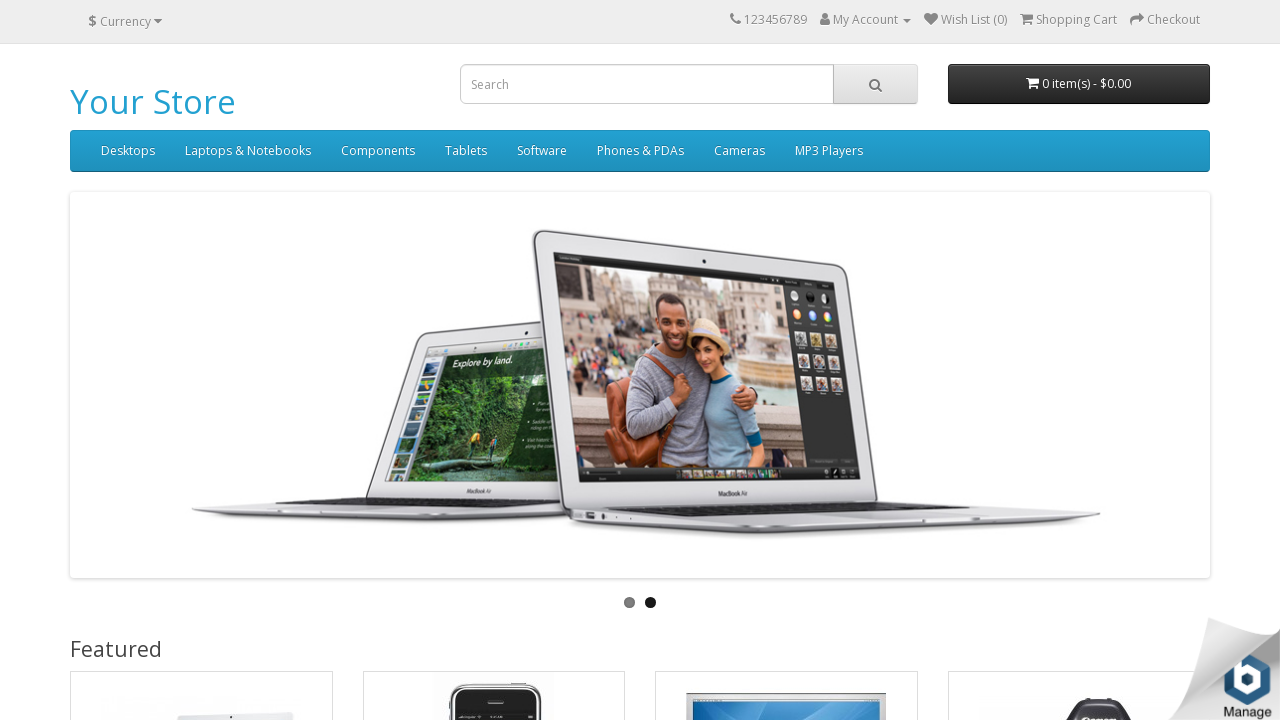

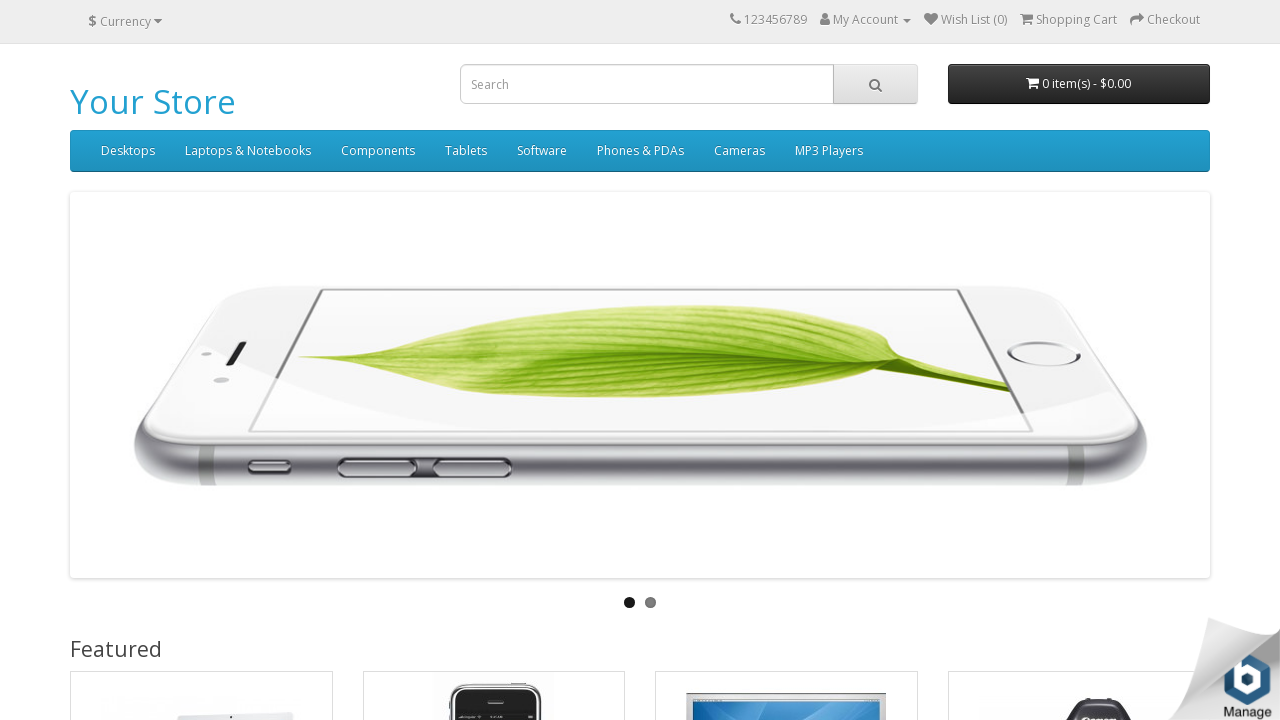